Navigates to the Calculator menu and clicks on the "Comparing (WIP)" link

Starting URL: https://puppiizsunniiz.github.io/AN-EN-Tags/index.html

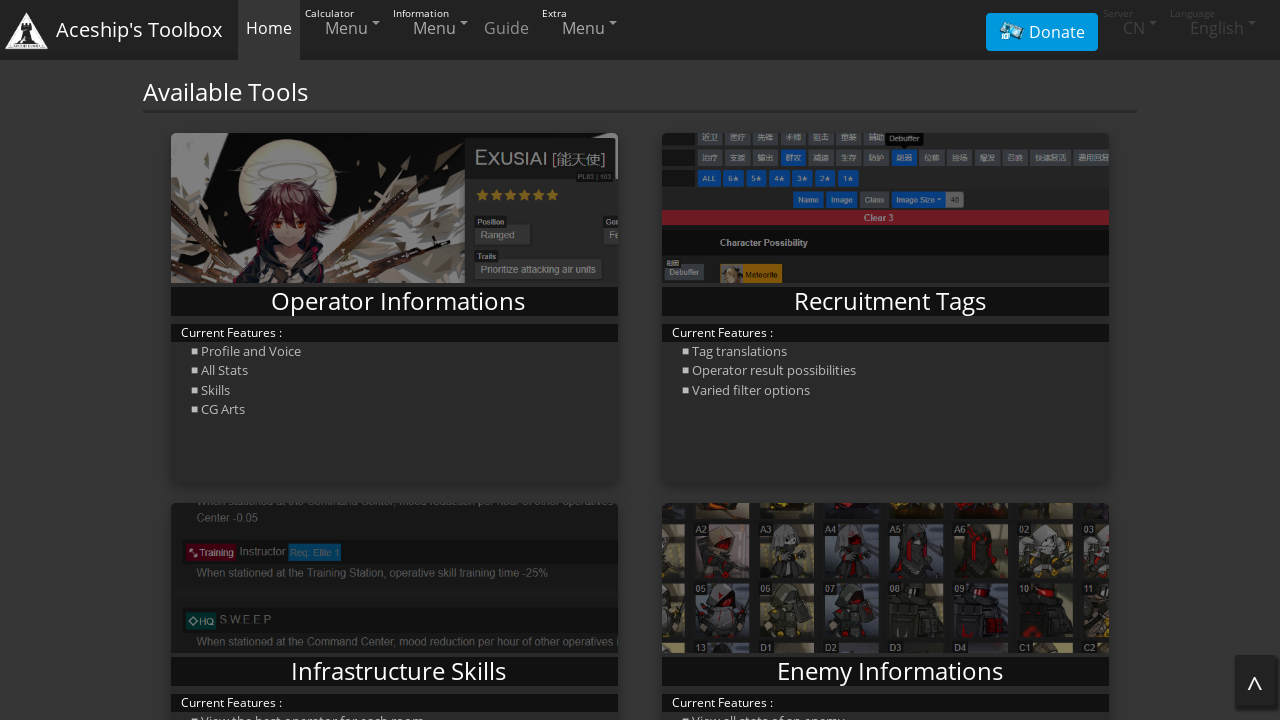

Navigated to Calculator menu page
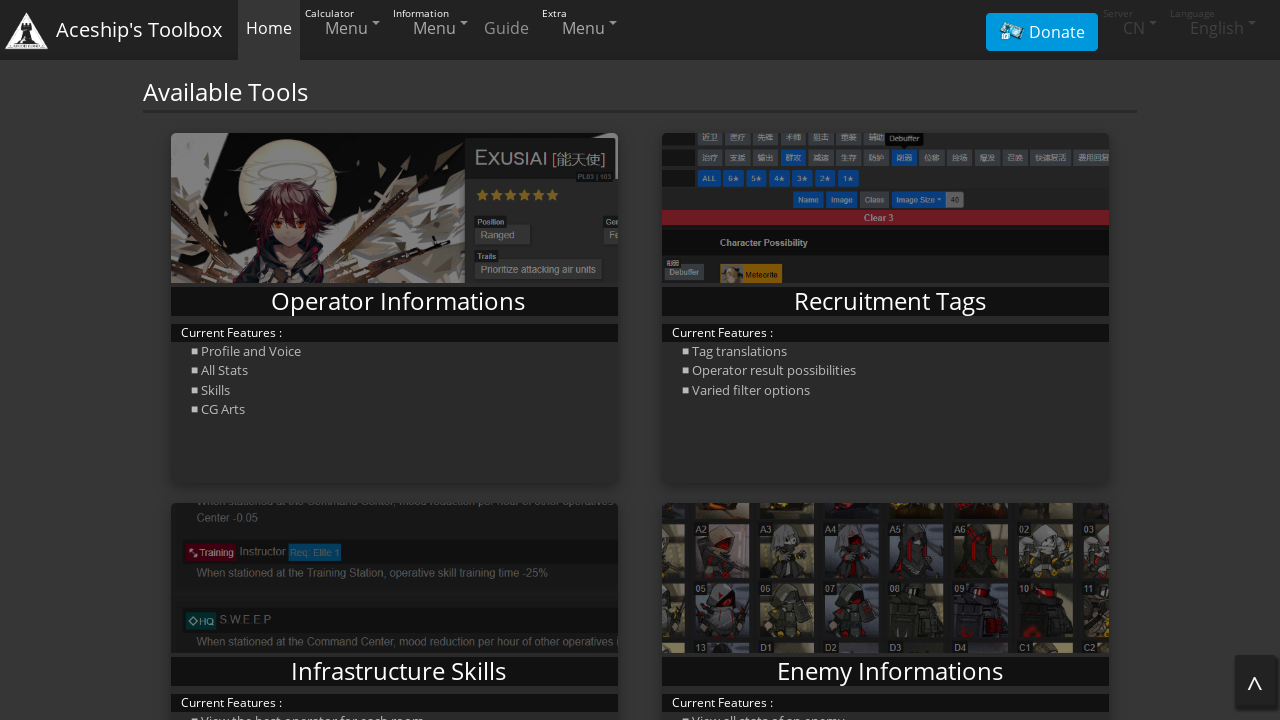

Clicked on Calculator menu item (3rd item in navigation) at (432, 28) on xpath=/html/body/nav/div/ul[1]/li[3]/a
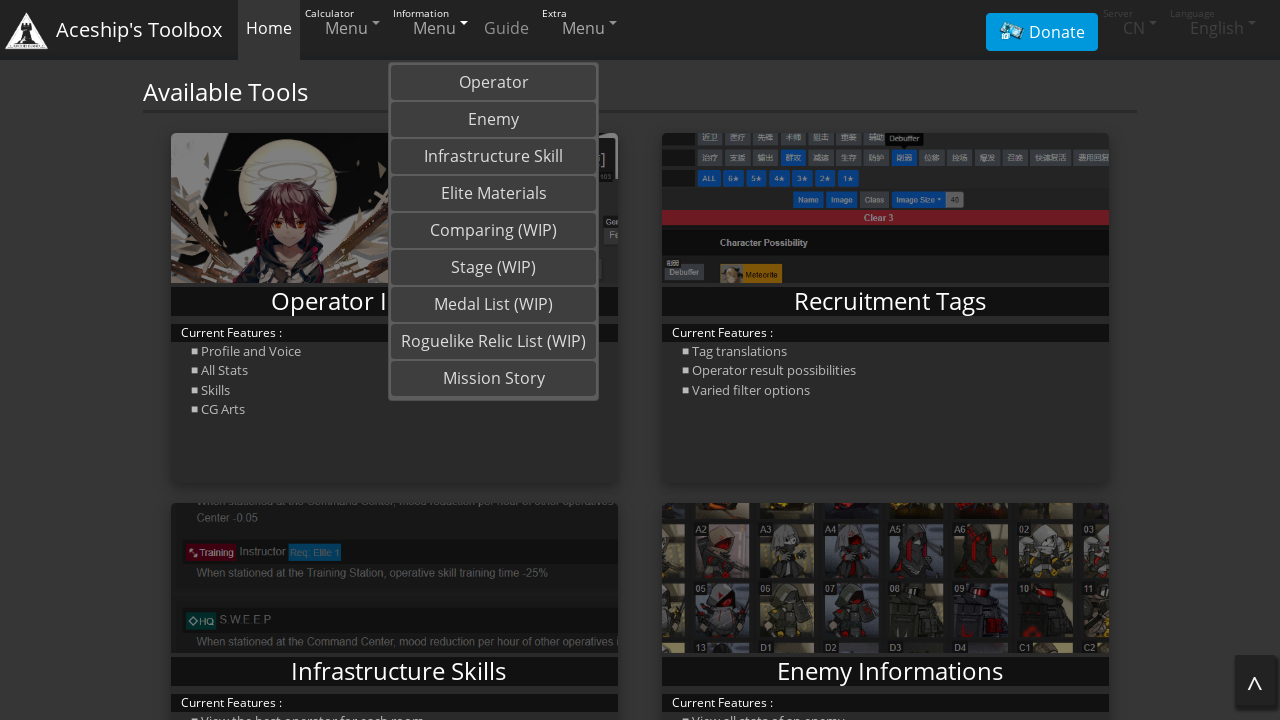

Clicked on 'Comparing (WIP)' link at (494, 230) on a:text('Comparing (WIP)')
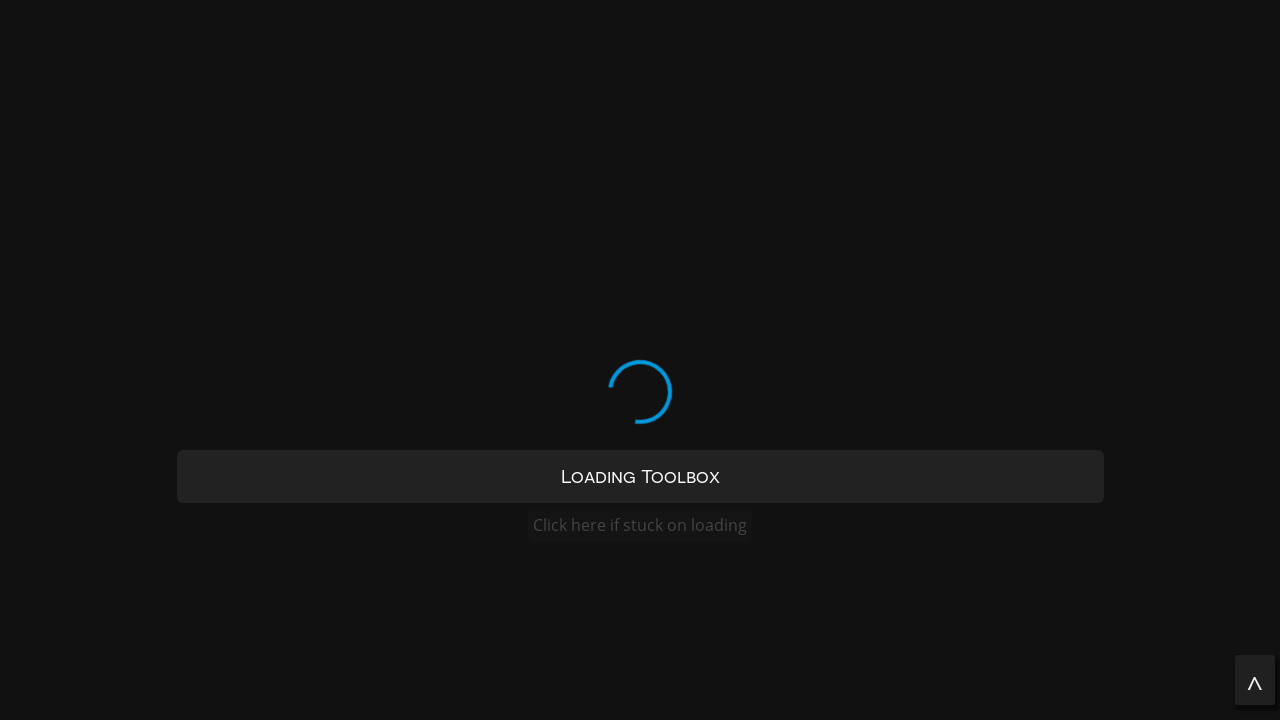

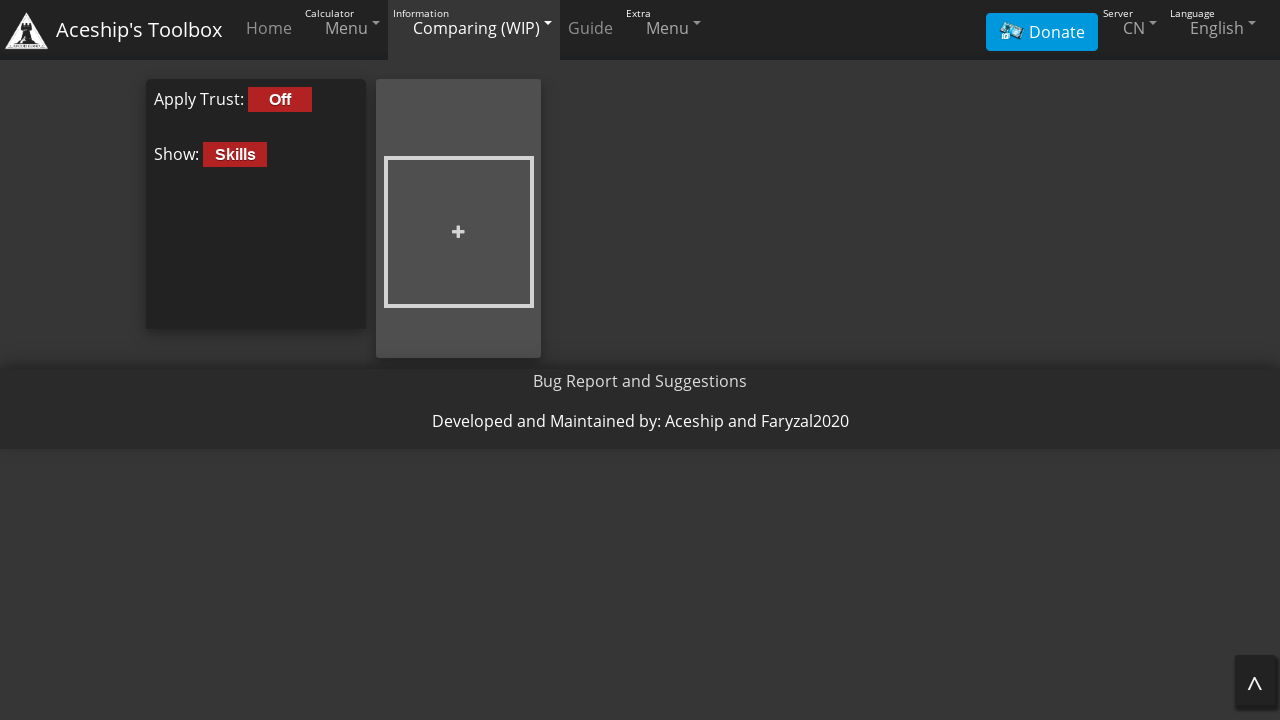